Tests navigation through status code links on a practice website, clicking the 200 status code link, returning to the status codes page, and then clicking on the CYDEO link.

Starting URL: https://practice.cydeo.com/status_codes

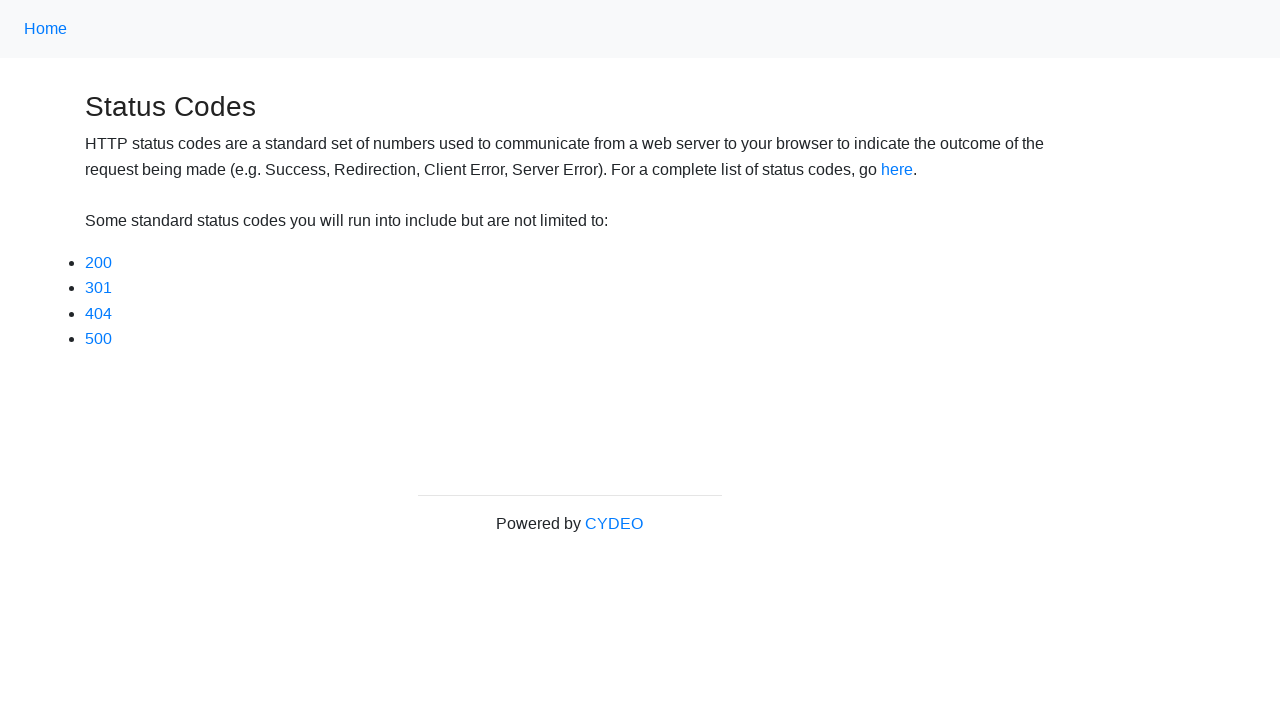

Clicked on the 200 status code link at (98, 262) on a[href='status_codes/200']
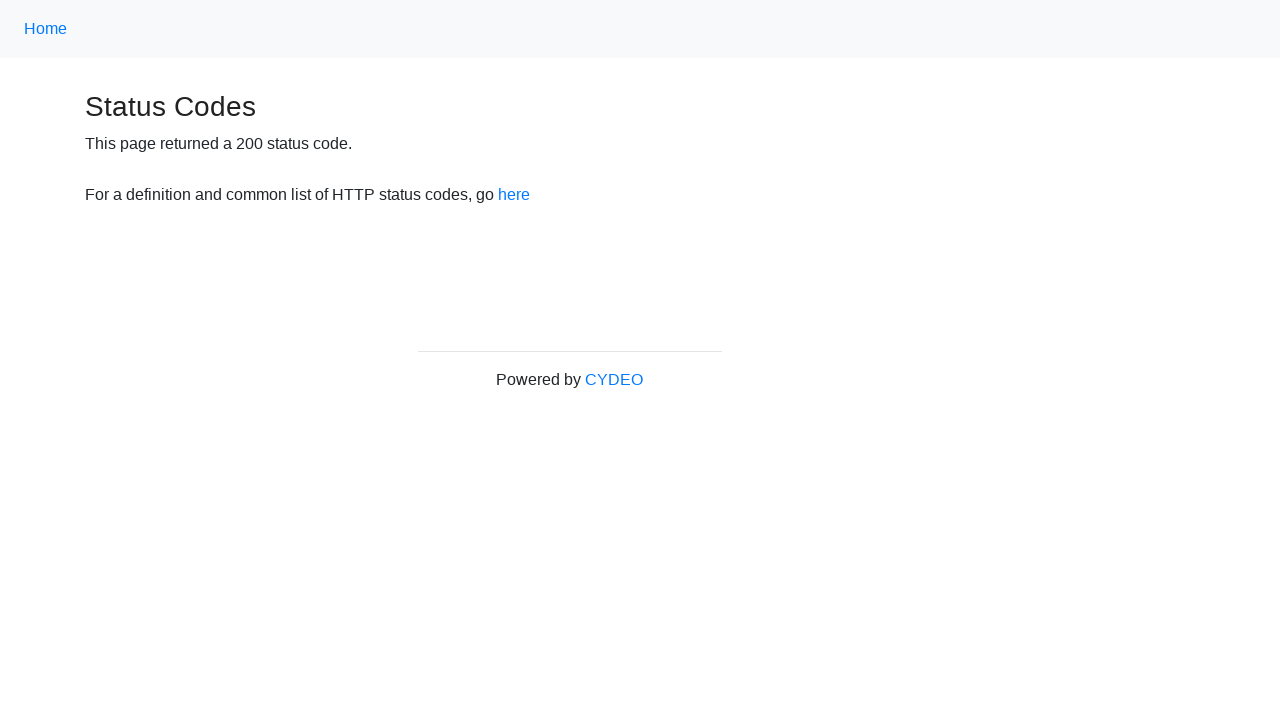

Waited for the back to status codes link to load
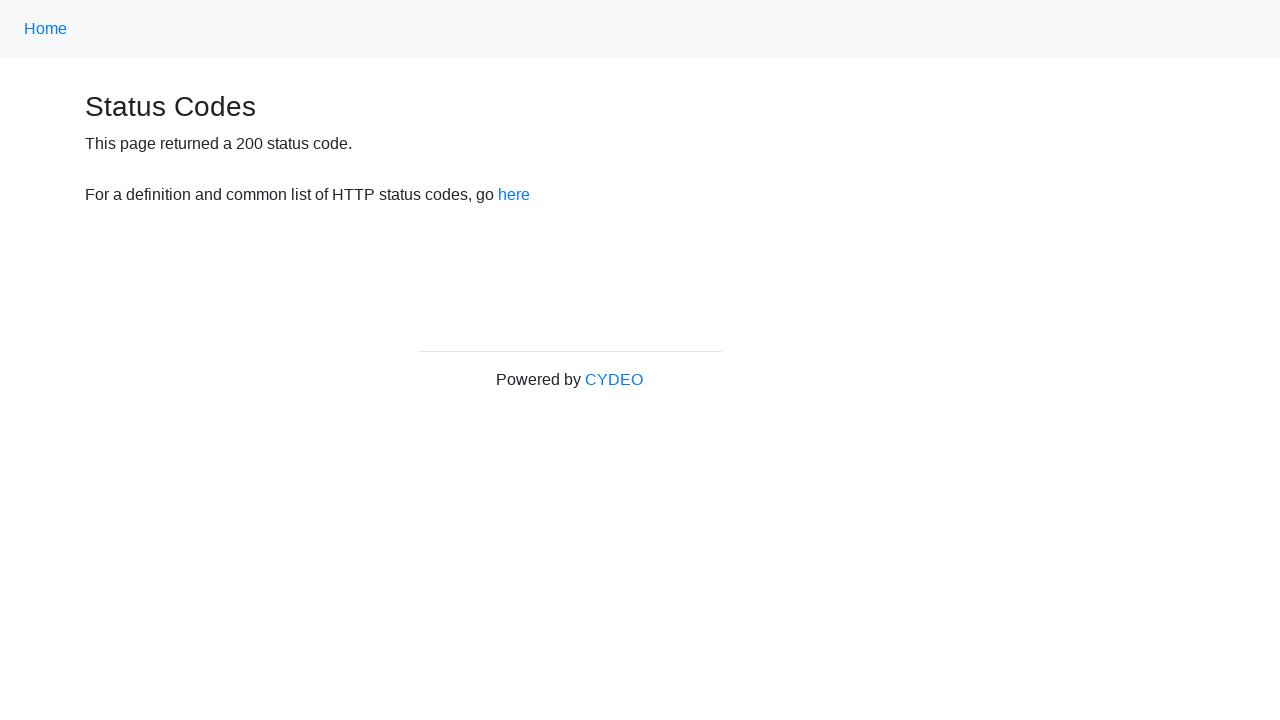

Clicked on the link to return to status codes page at (514, 195) on a[href='/status_codes']
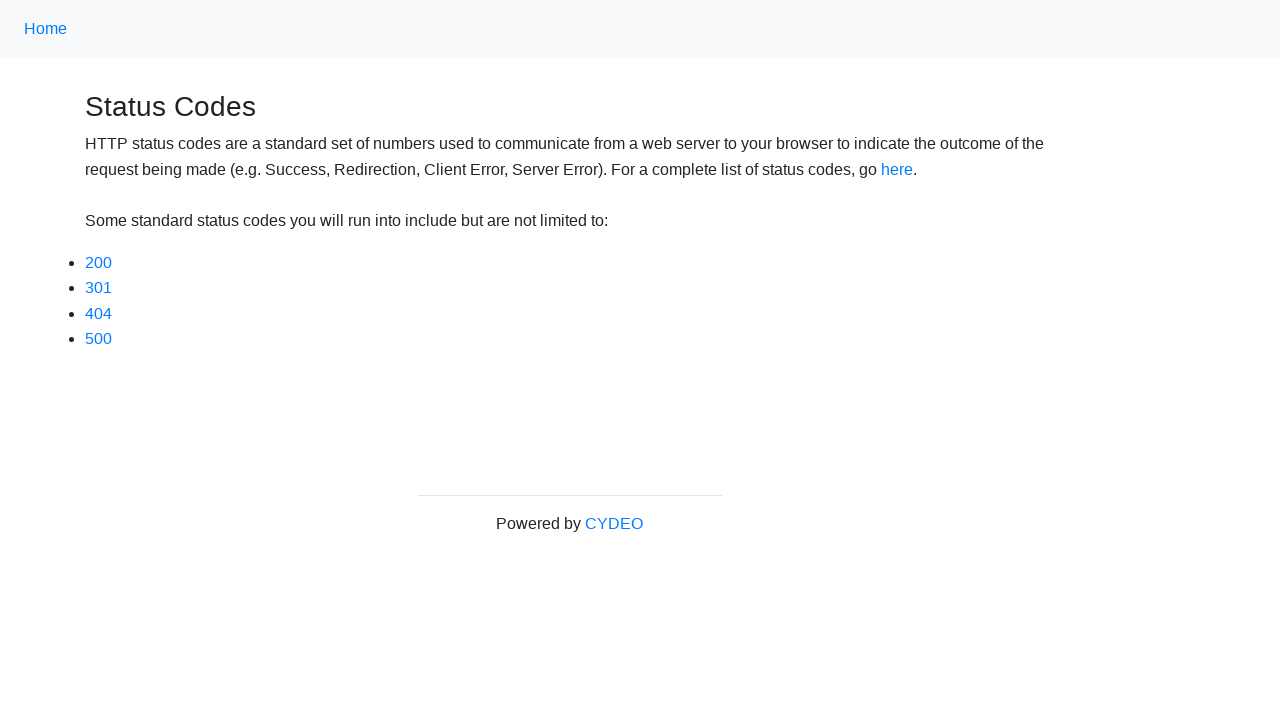

Status codes page loaded with footer content visible
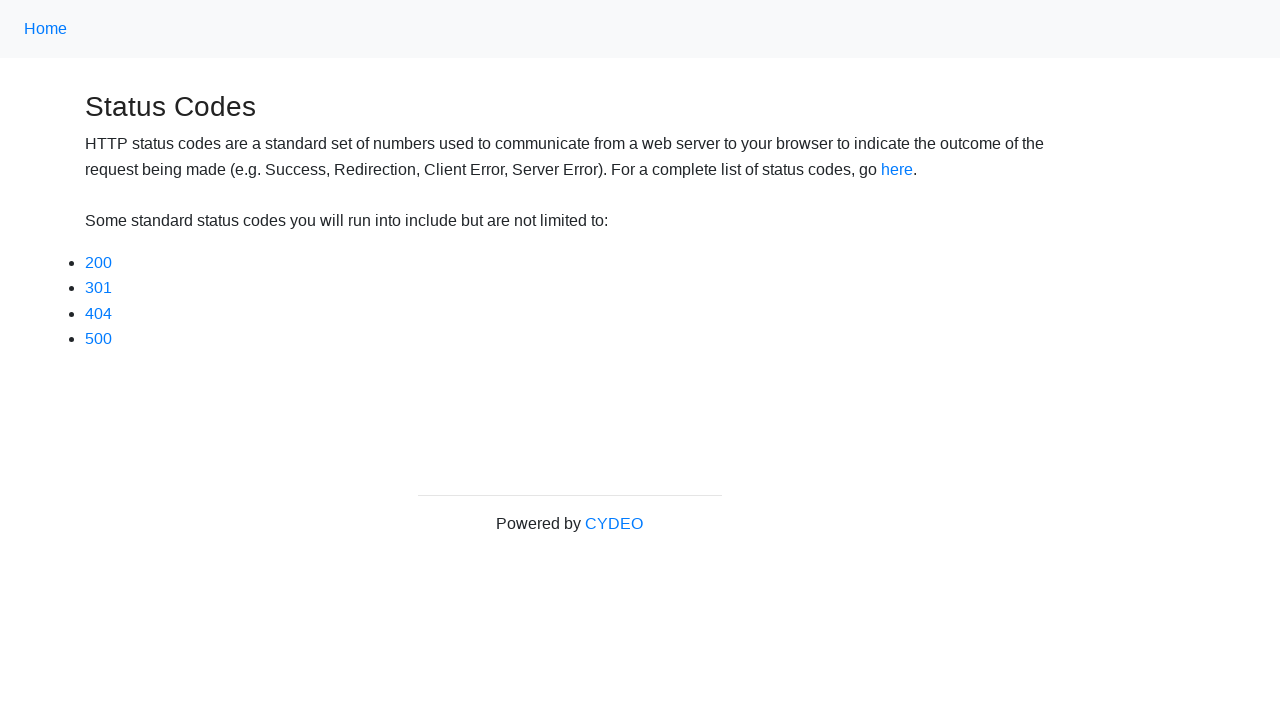

Retrieved footer text content
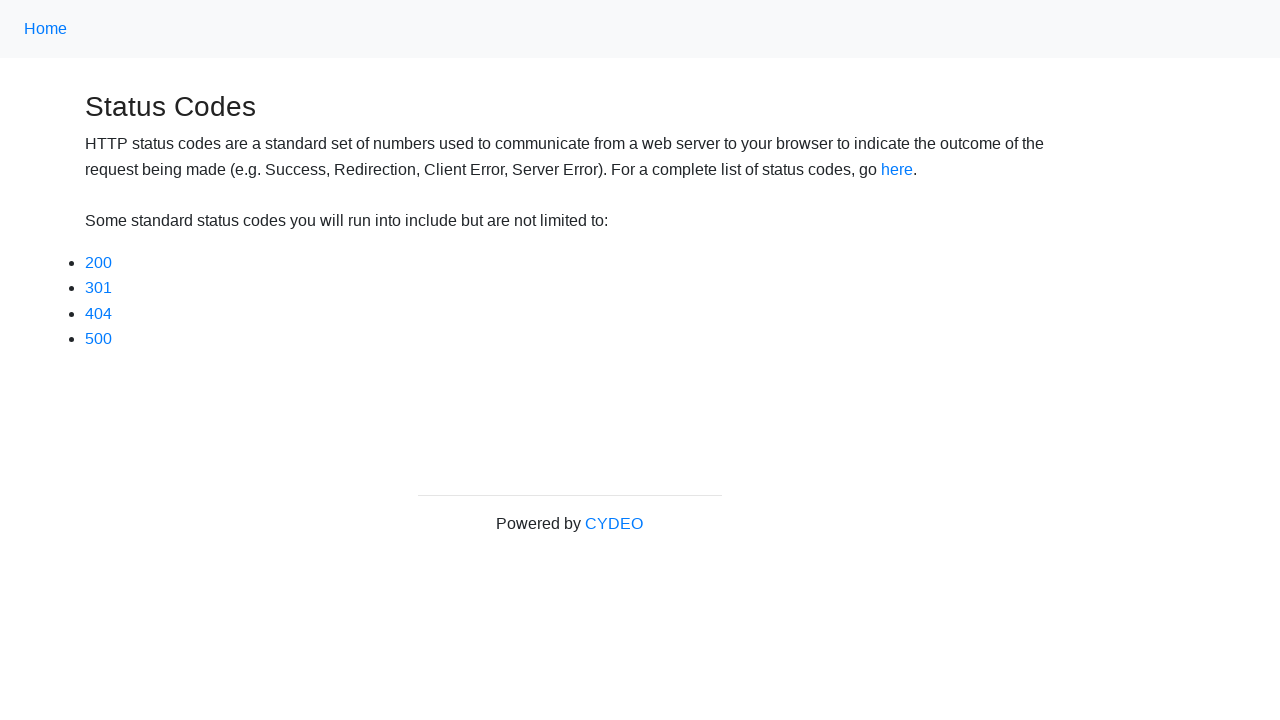

Verified footer text contains 'Powered by CYDEO': True
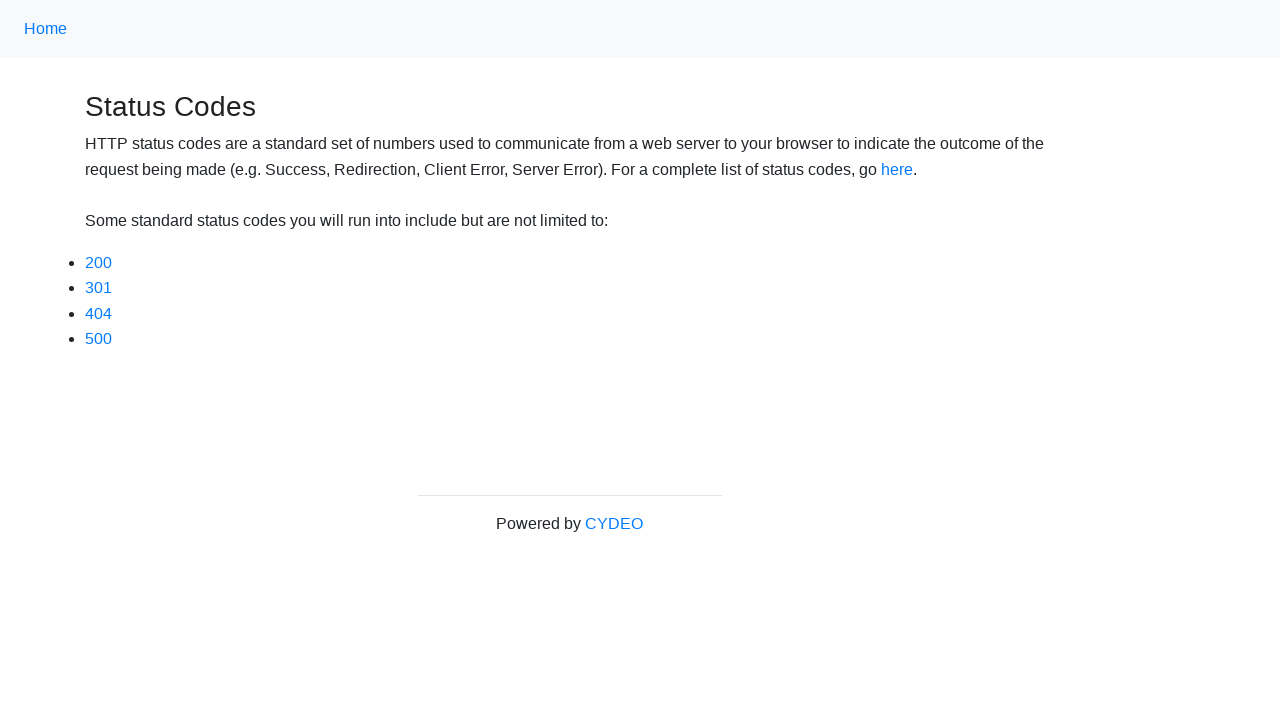

Clicked on the CYDEO link which opens in new tab at (614, 523) on a[target='_blank']
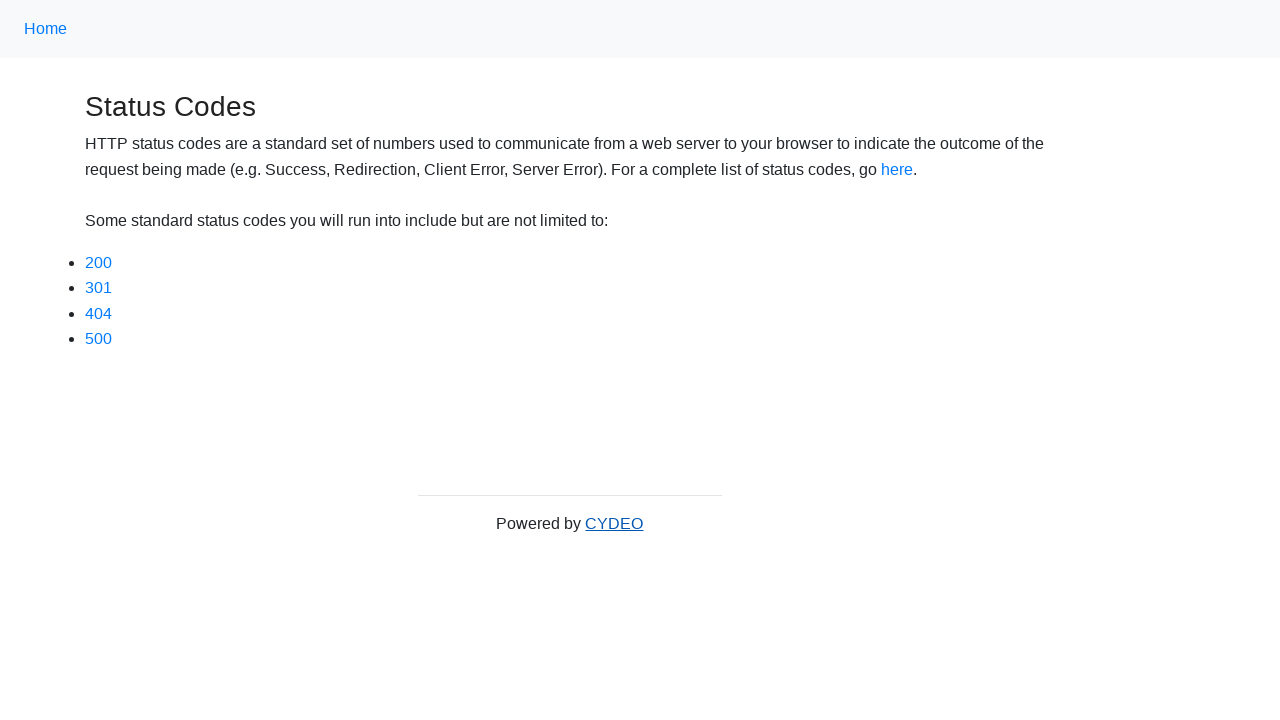

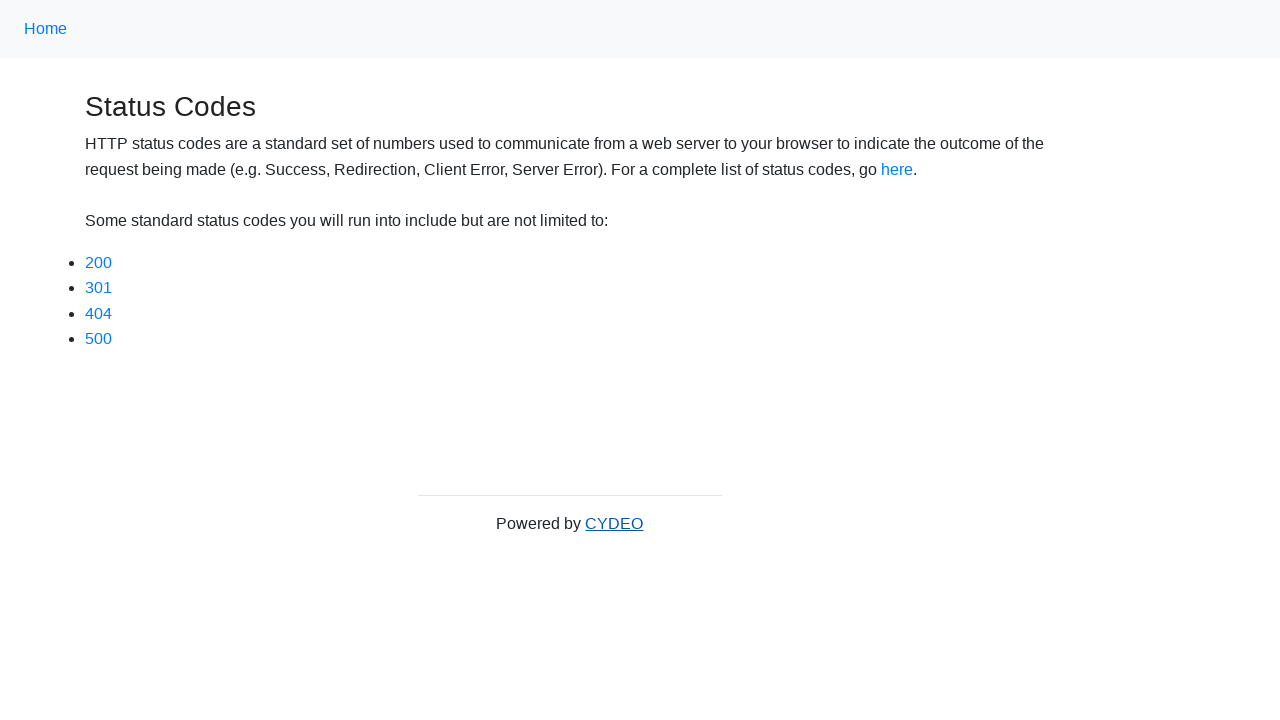